Tests a mortgage calculator by filling in purchase price, down payment percentage, and interest rate fields, then clicking the calculate button to compute the monthly payment.

Starting URL: https://www.mlcalc.com

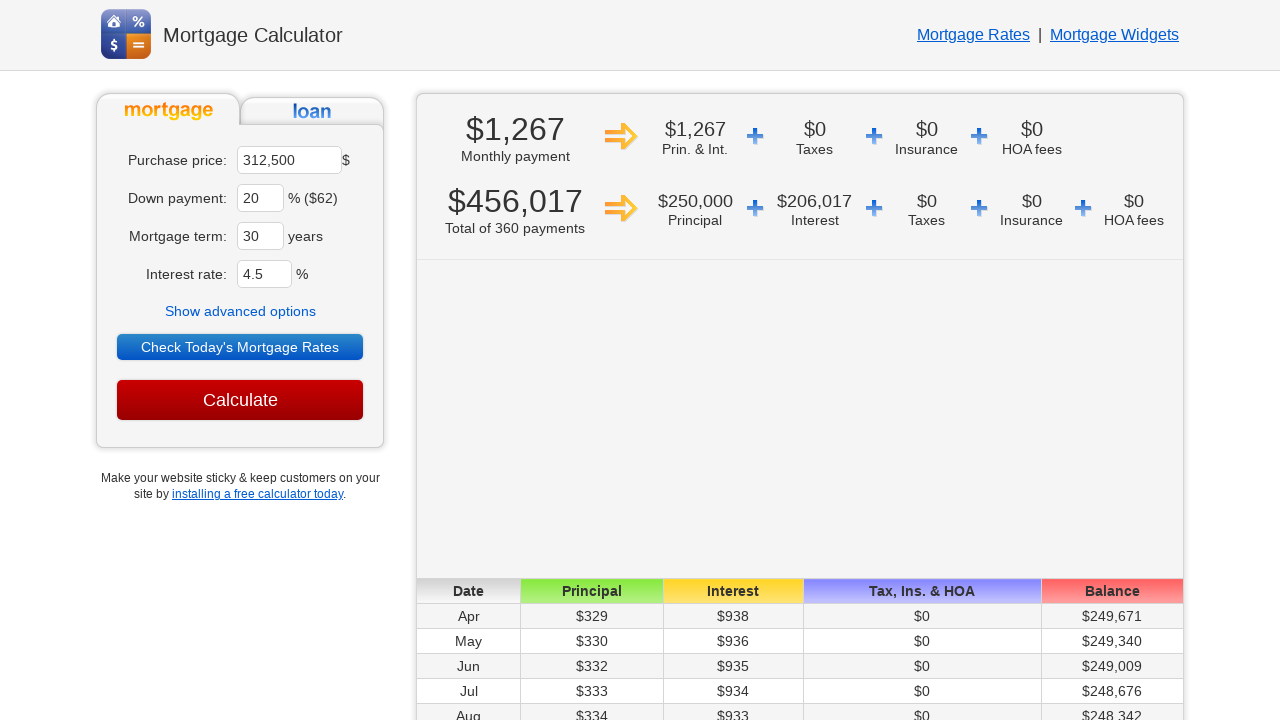

Scrolled down to view calculator form
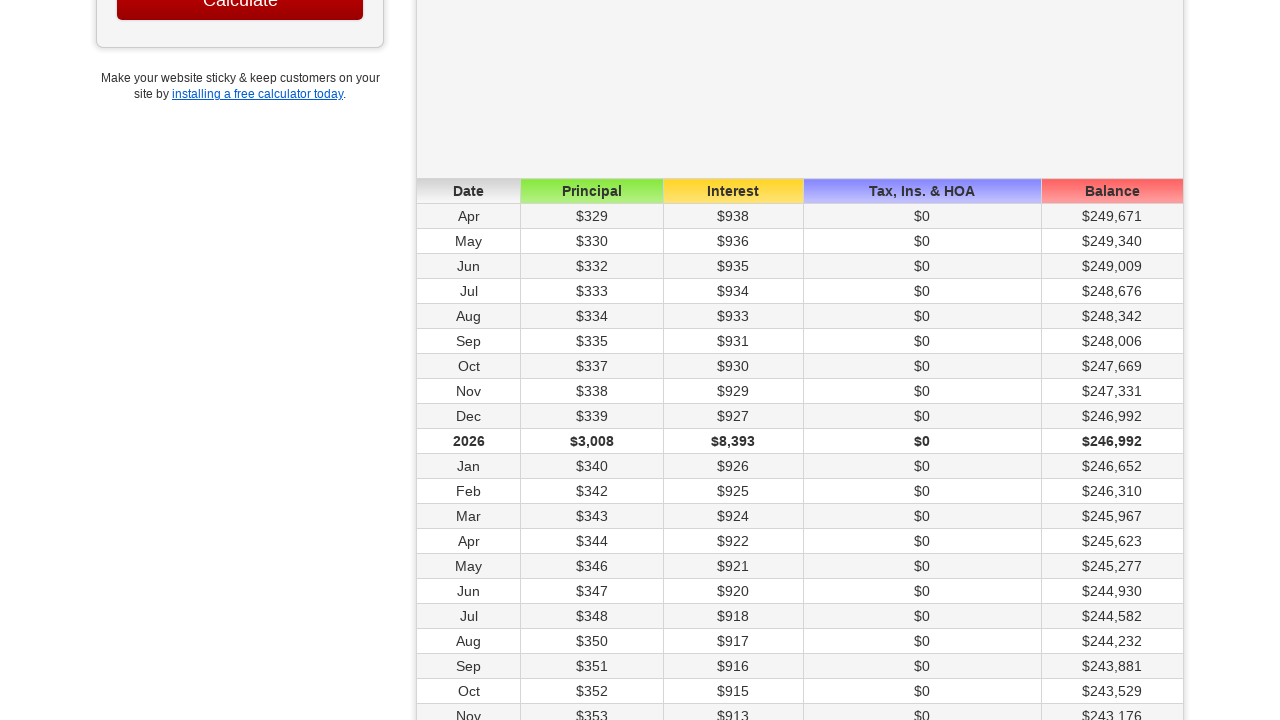

Purchase price input field is visible
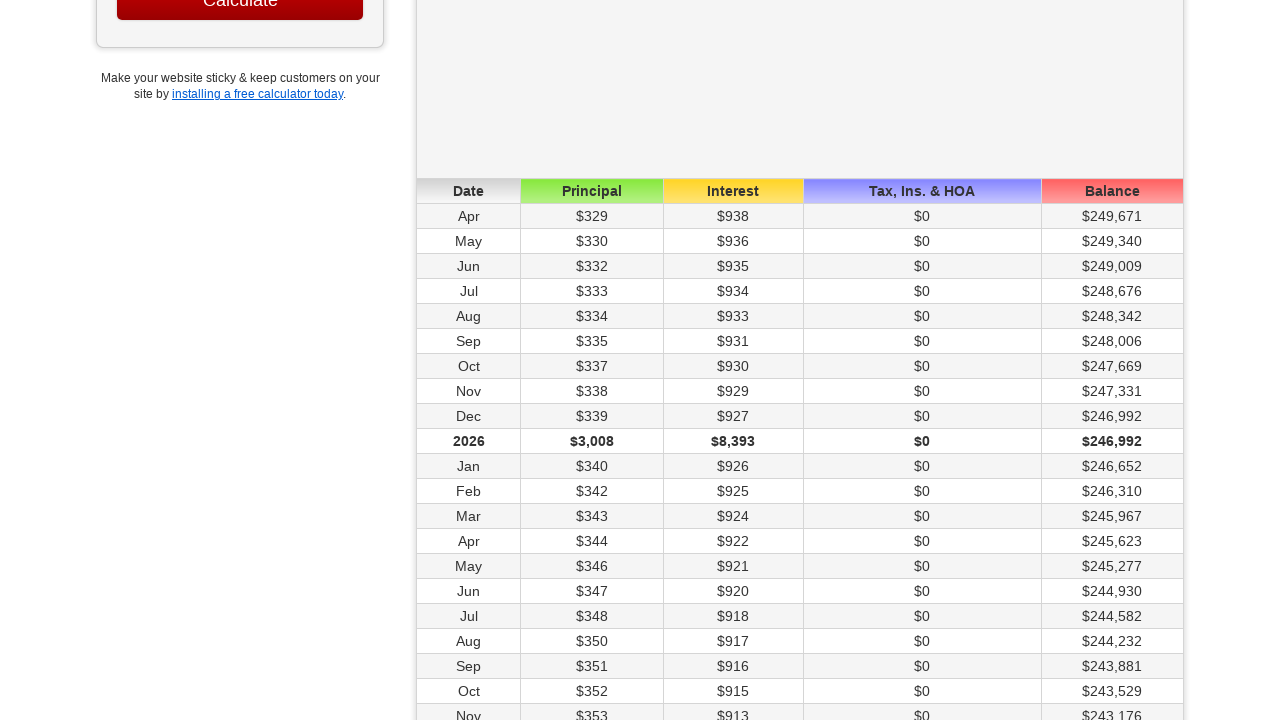

Cleared purchase price field on input[name='ma']
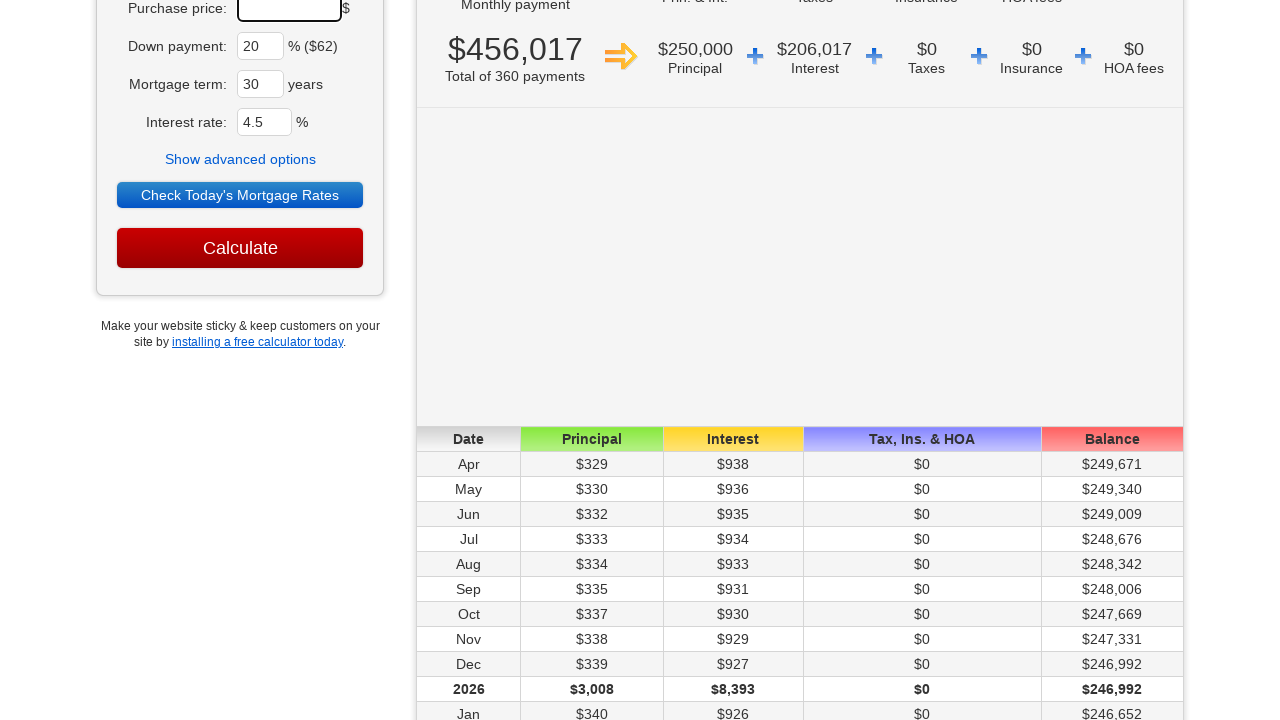

Entered purchase price: 350000 on input[name='ma']
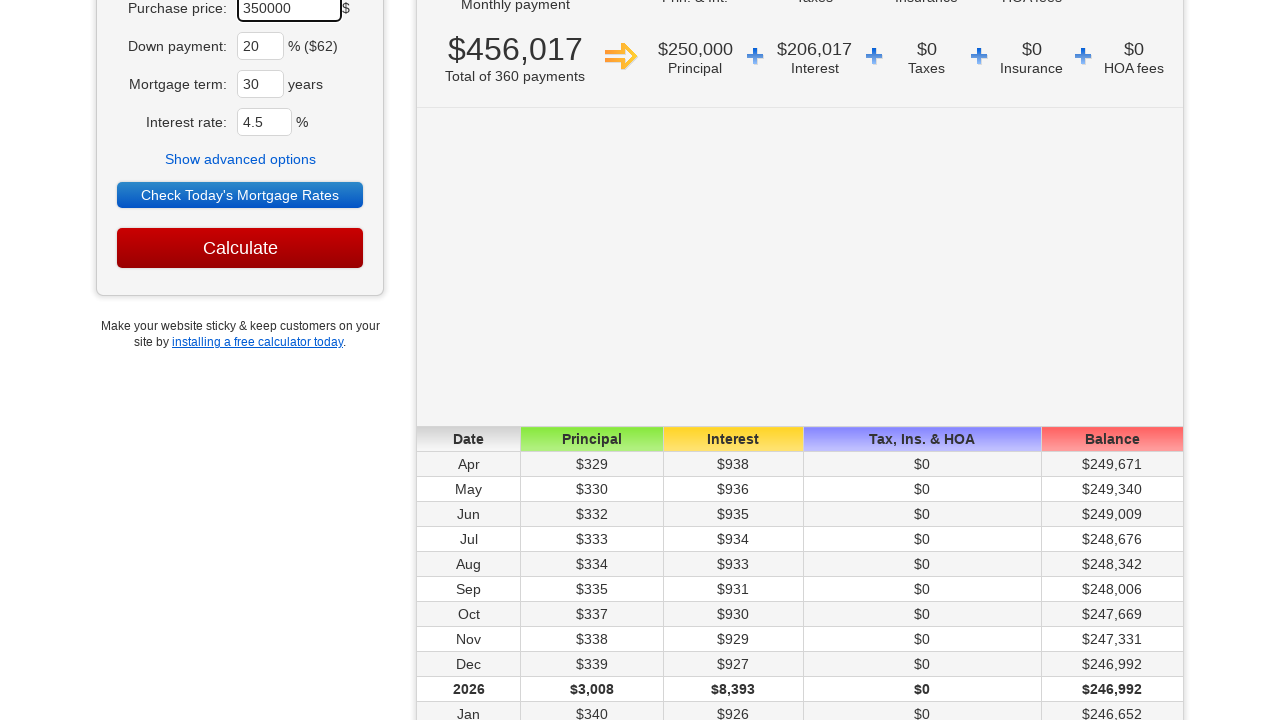

Cleared down payment percentage field on input[name='dp']
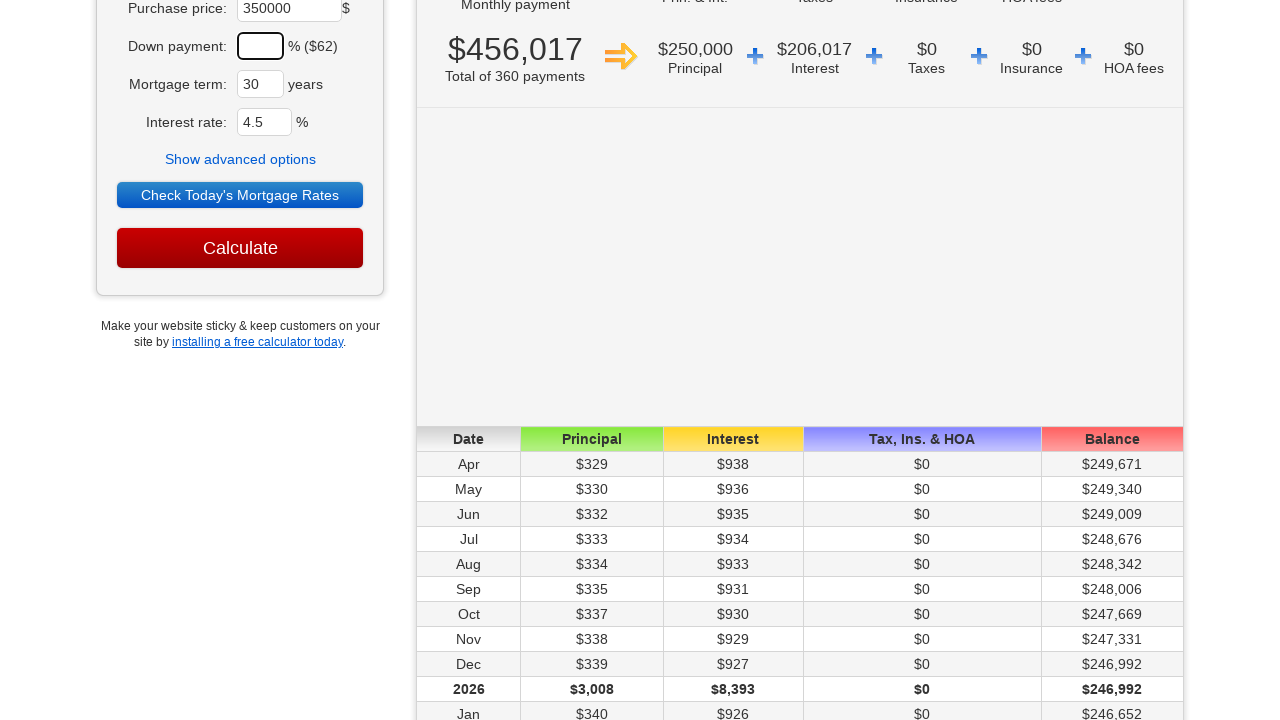

Entered down payment percentage: 25 on input[name='dp']
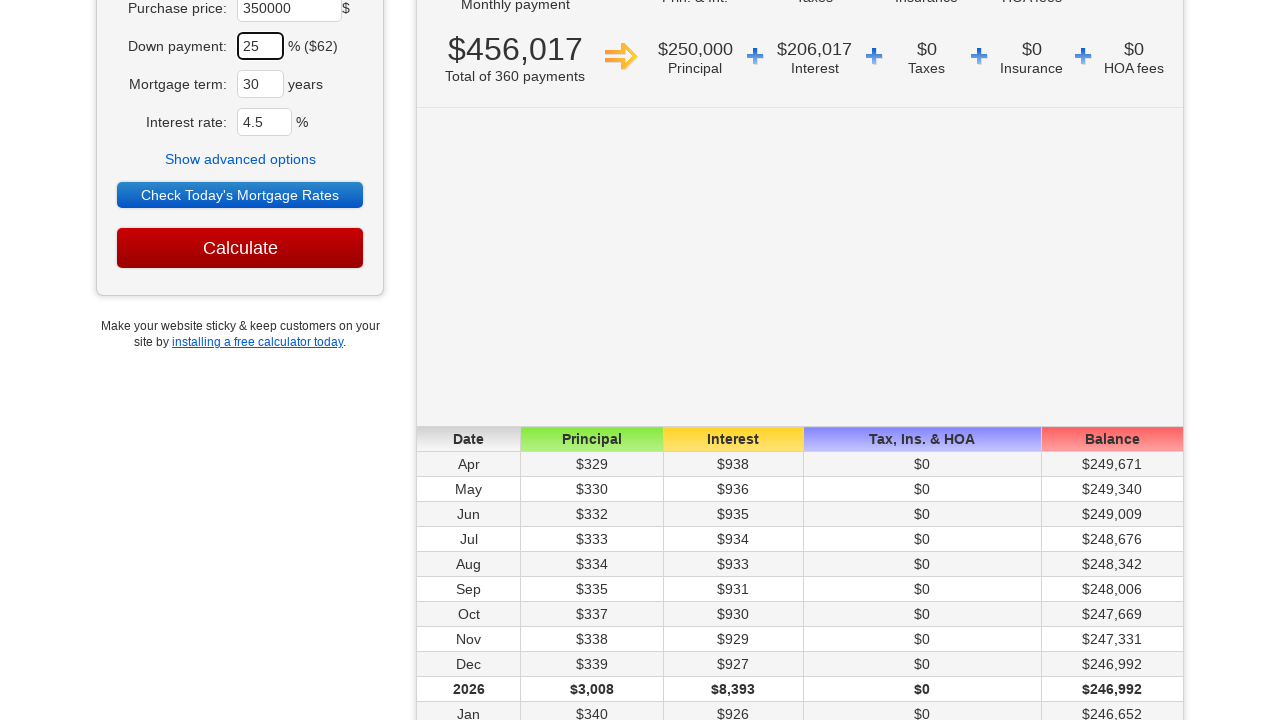

Cleared interest rate field on input[name='ir']
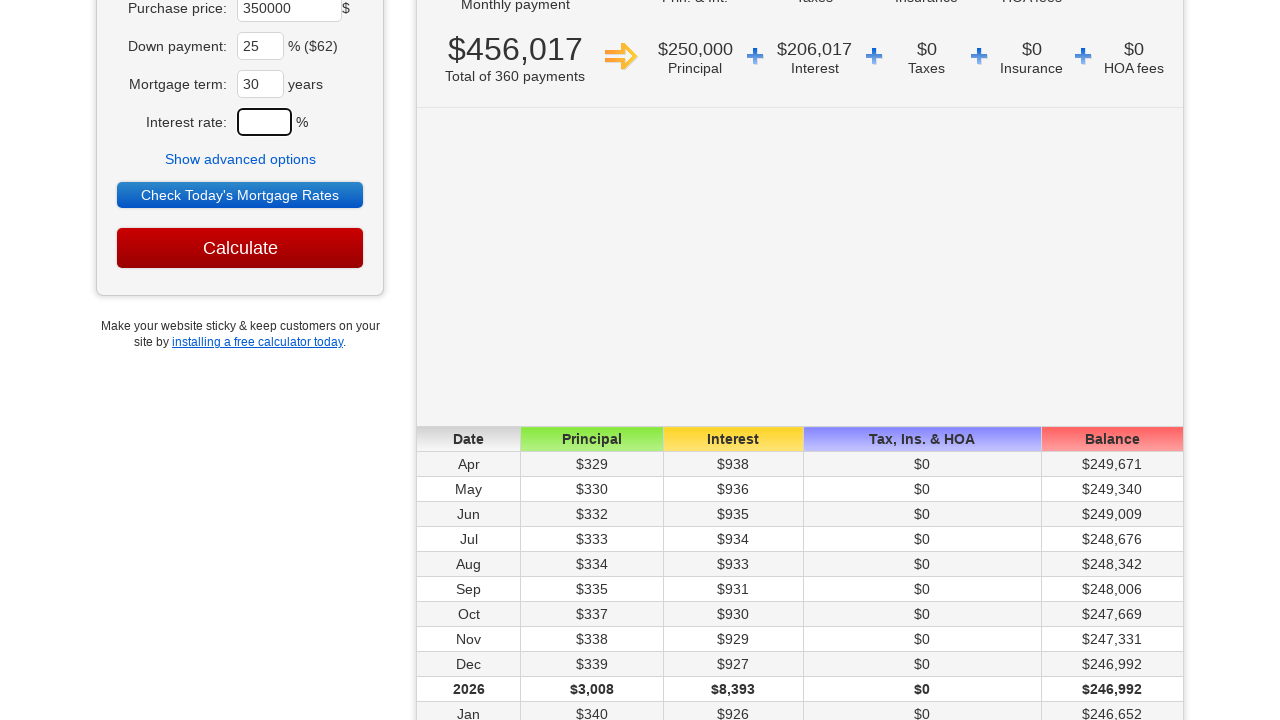

Entered interest rate: 3.4 on input[name='ir']
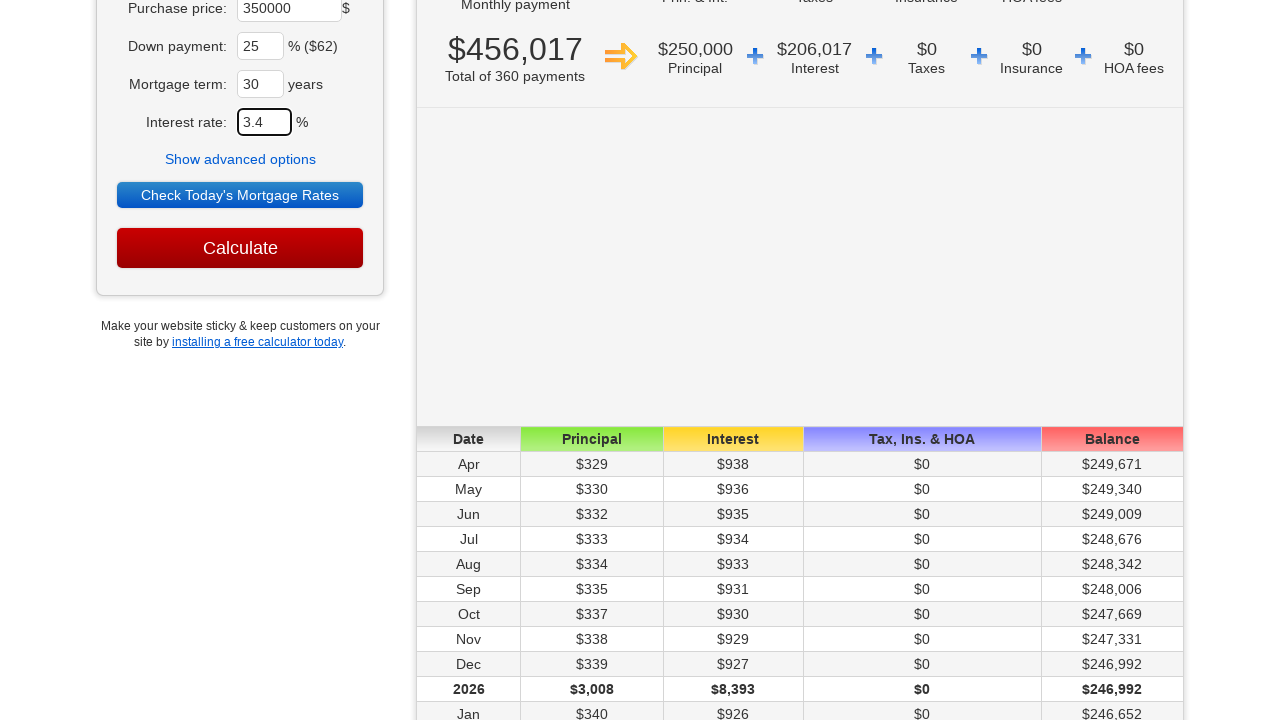

Clicked Calculate button to compute monthly payment at (240, 248) on input[value='Calculate']
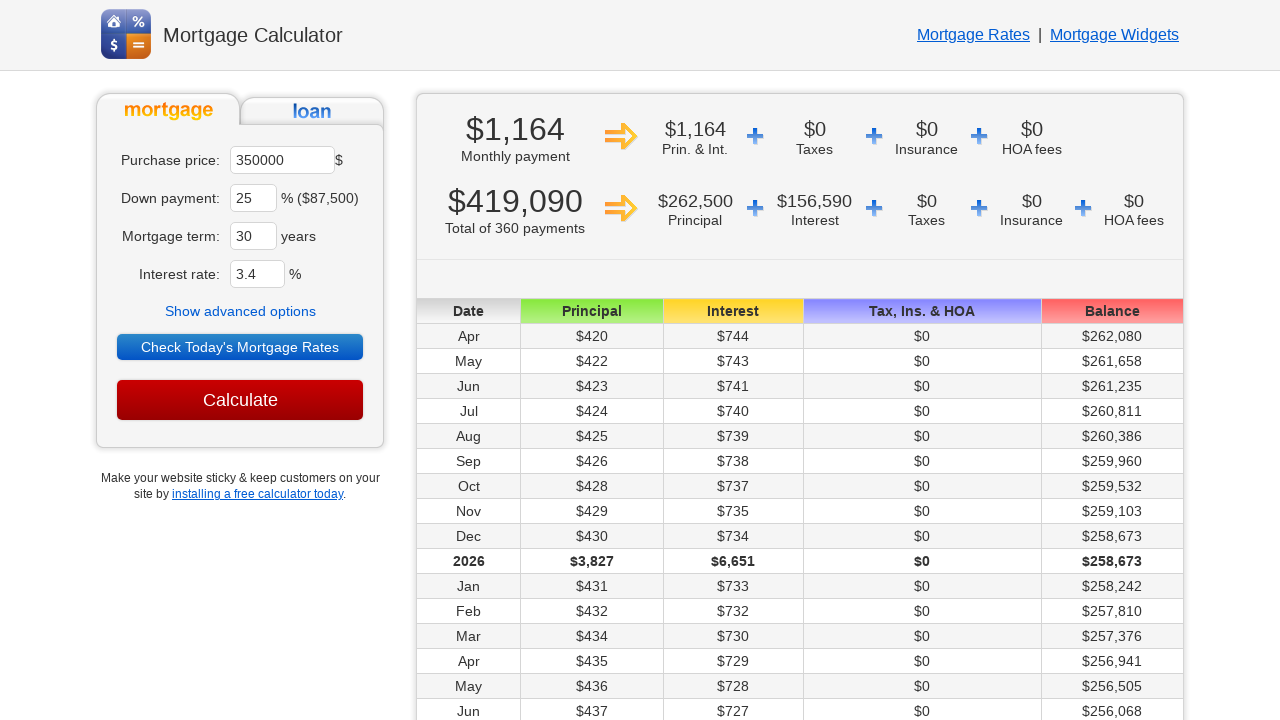

Monthly payment result is displayed
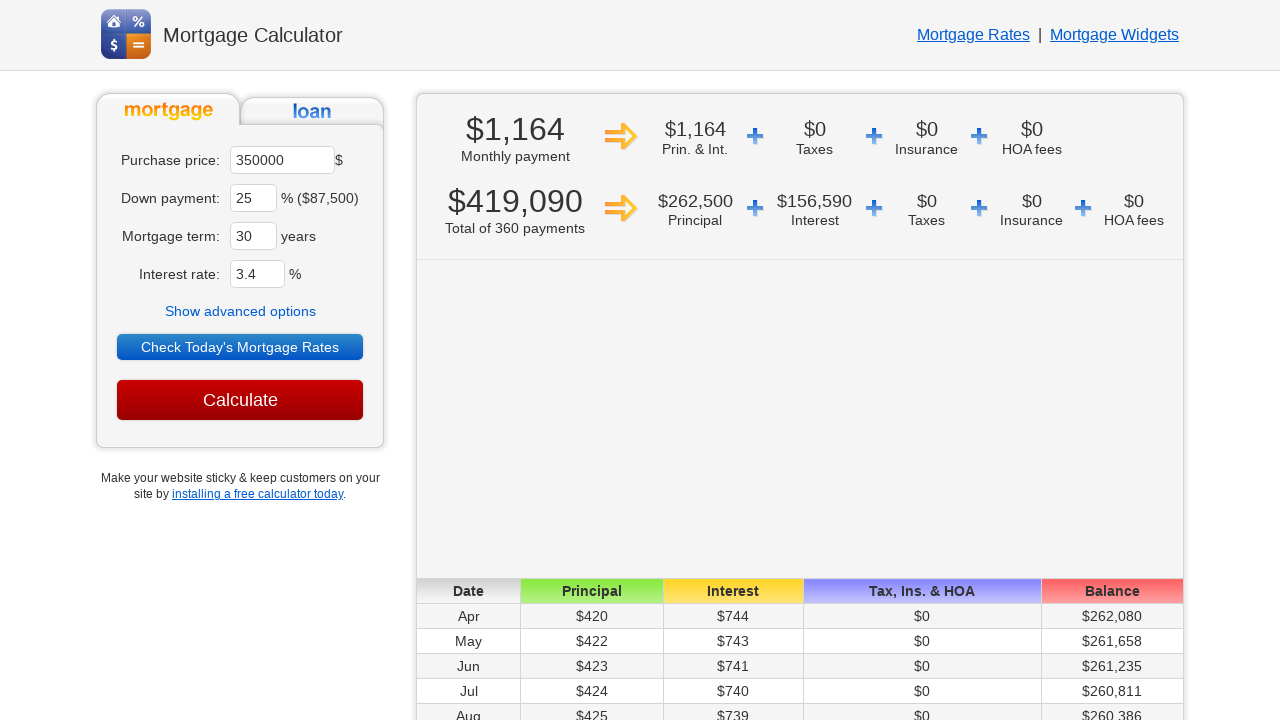

Navigated to mortgage calculator URL for iteration 1
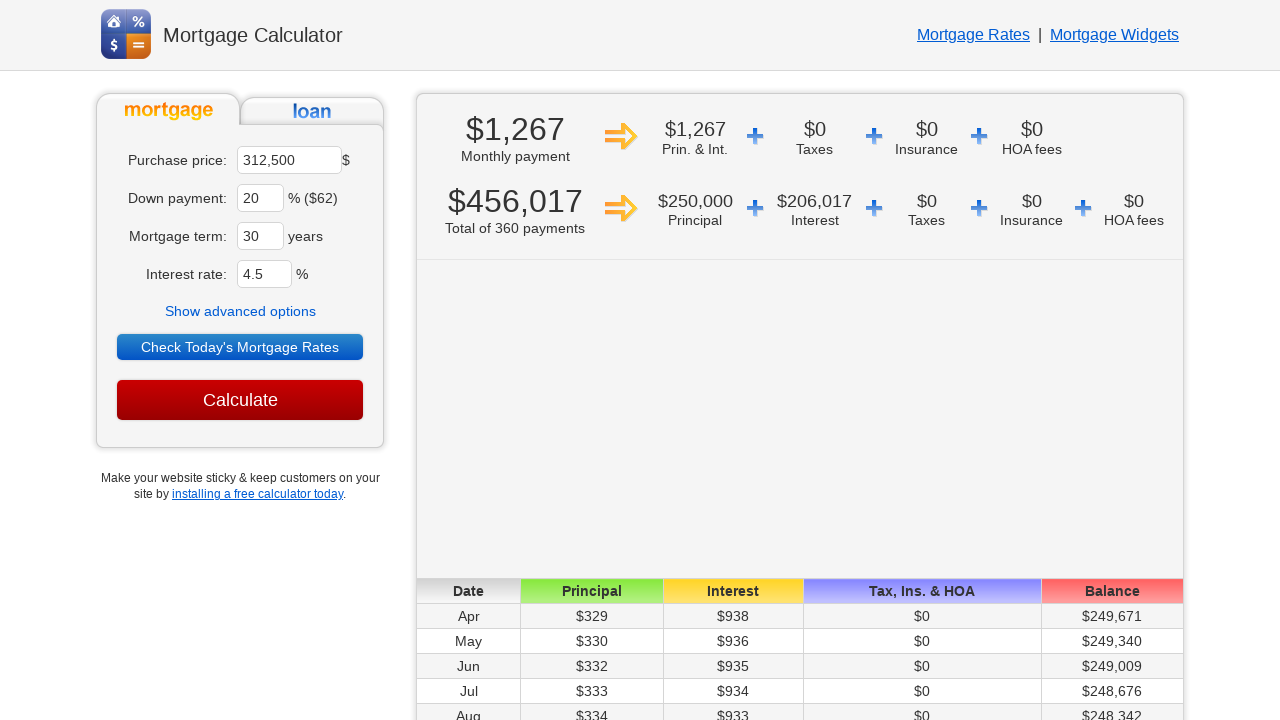

Scrolled down to view calculator form
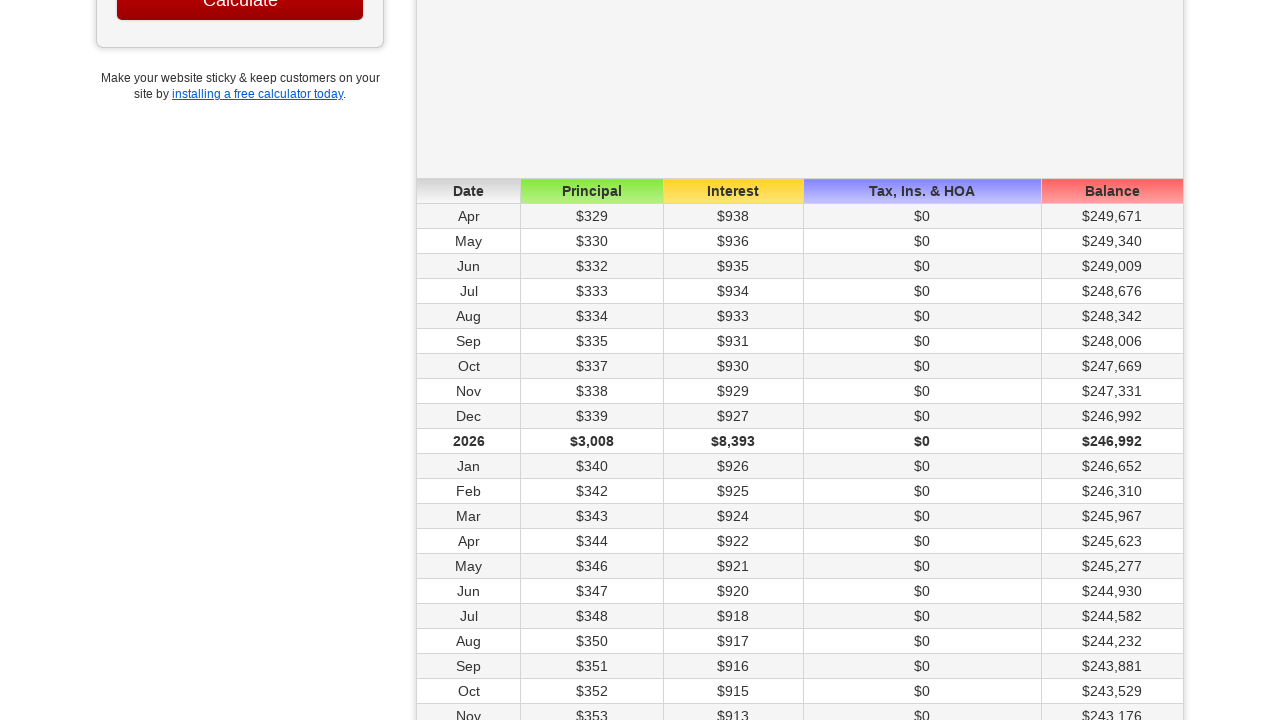

Purchase price input field is visible
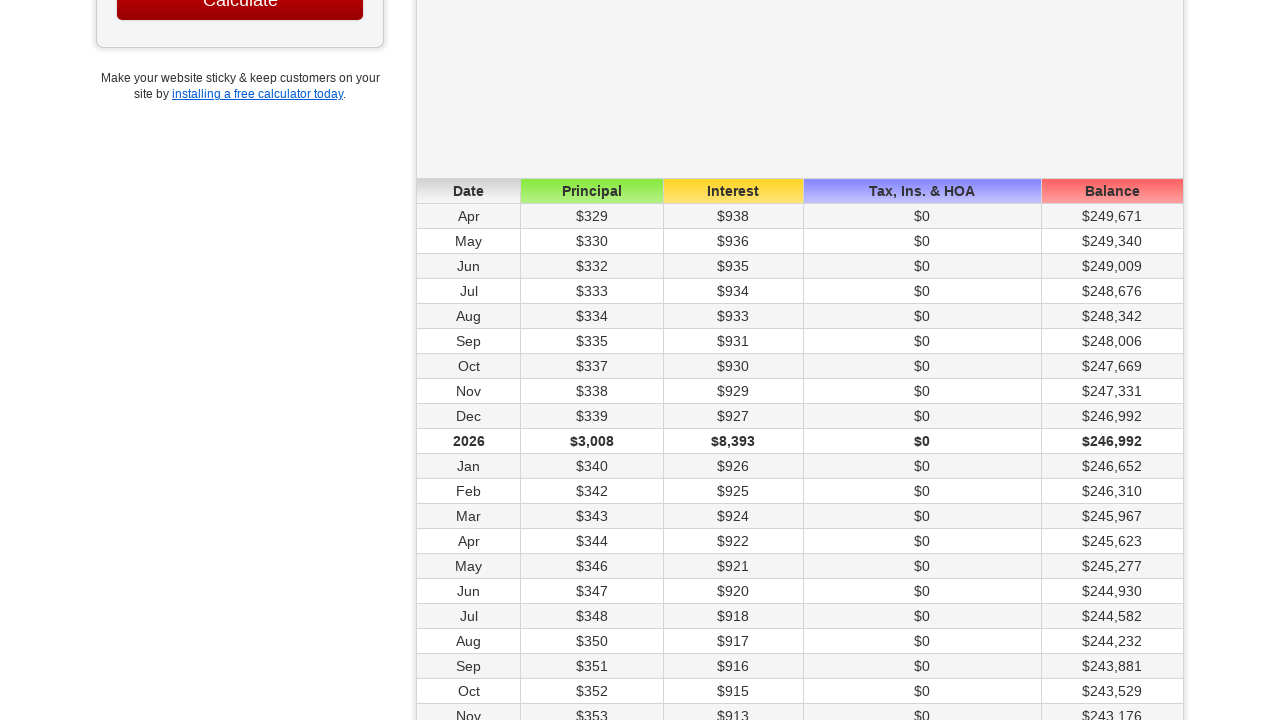

Cleared purchase price field on input[name='ma']
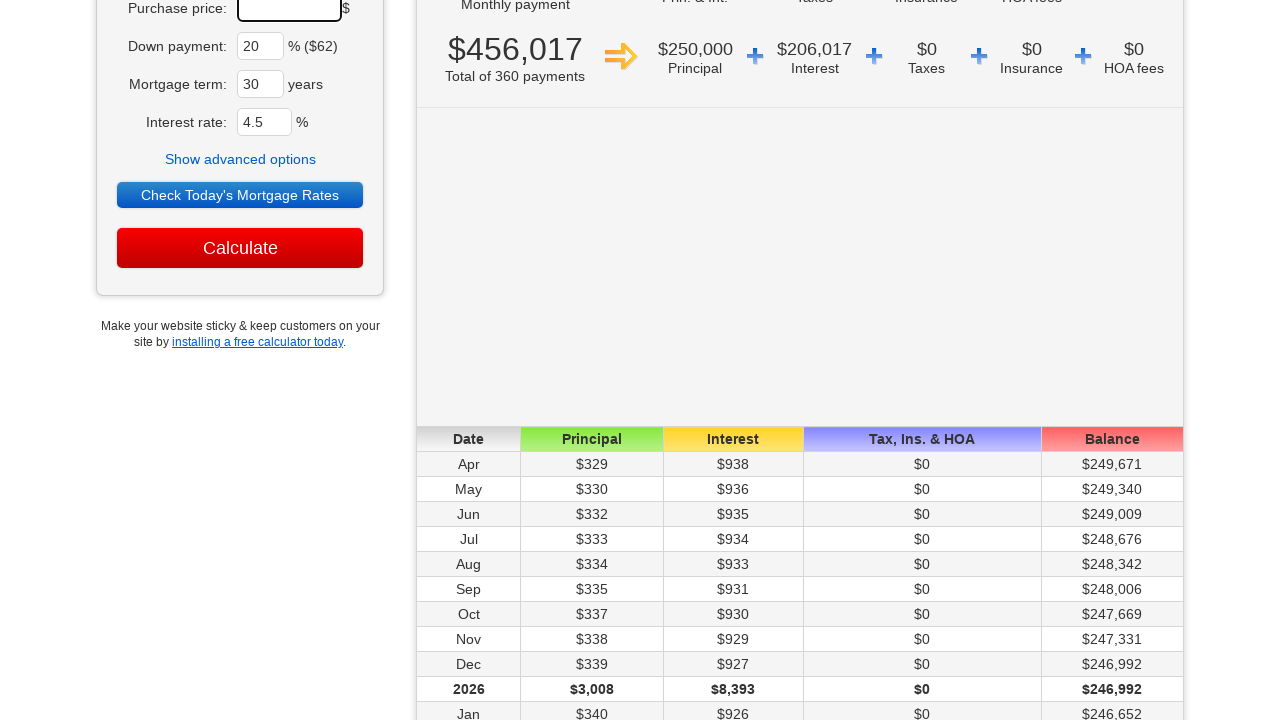

Entered purchase price: 370000 on input[name='ma']
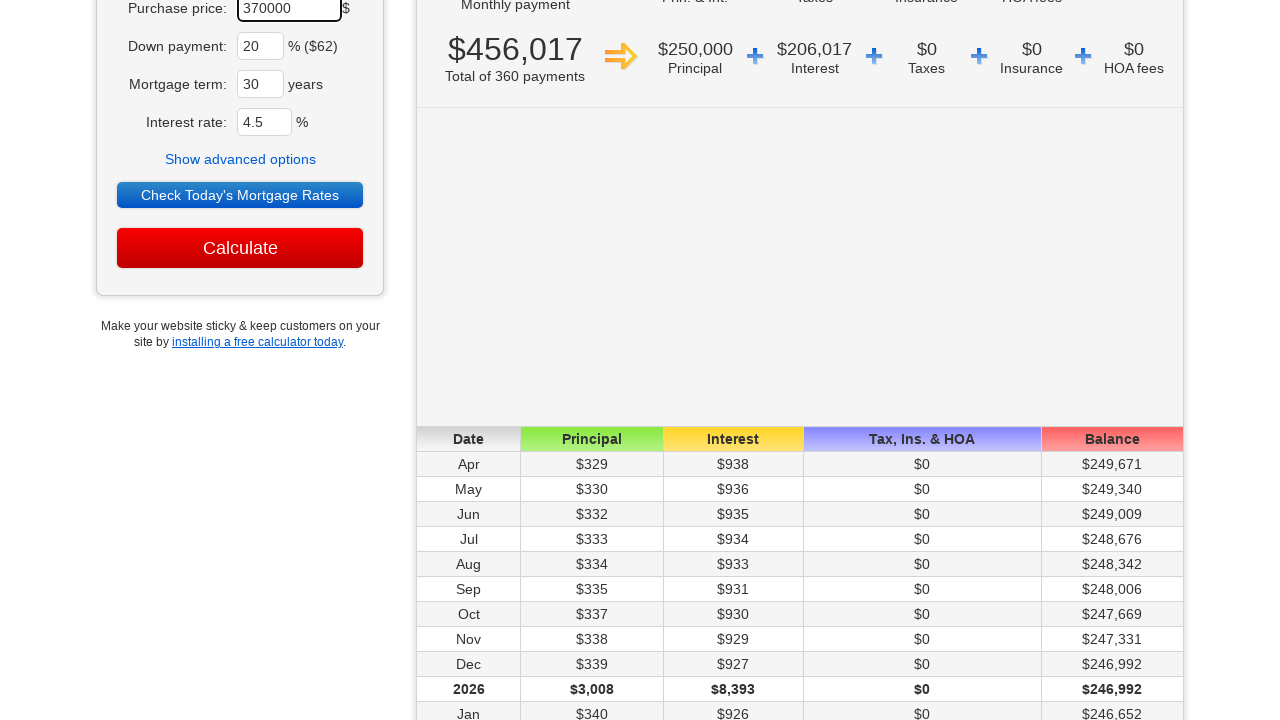

Cleared down payment percentage field on input[name='dp']
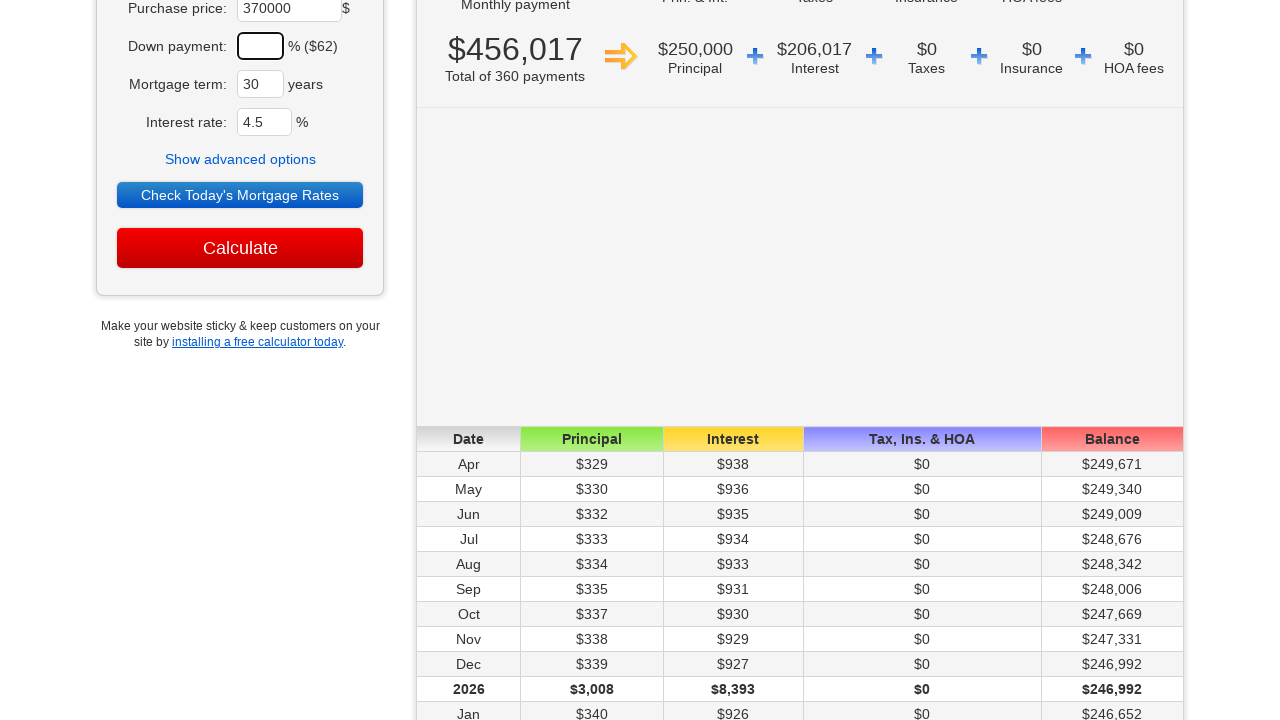

Entered down payment percentage: 30 on input[name='dp']
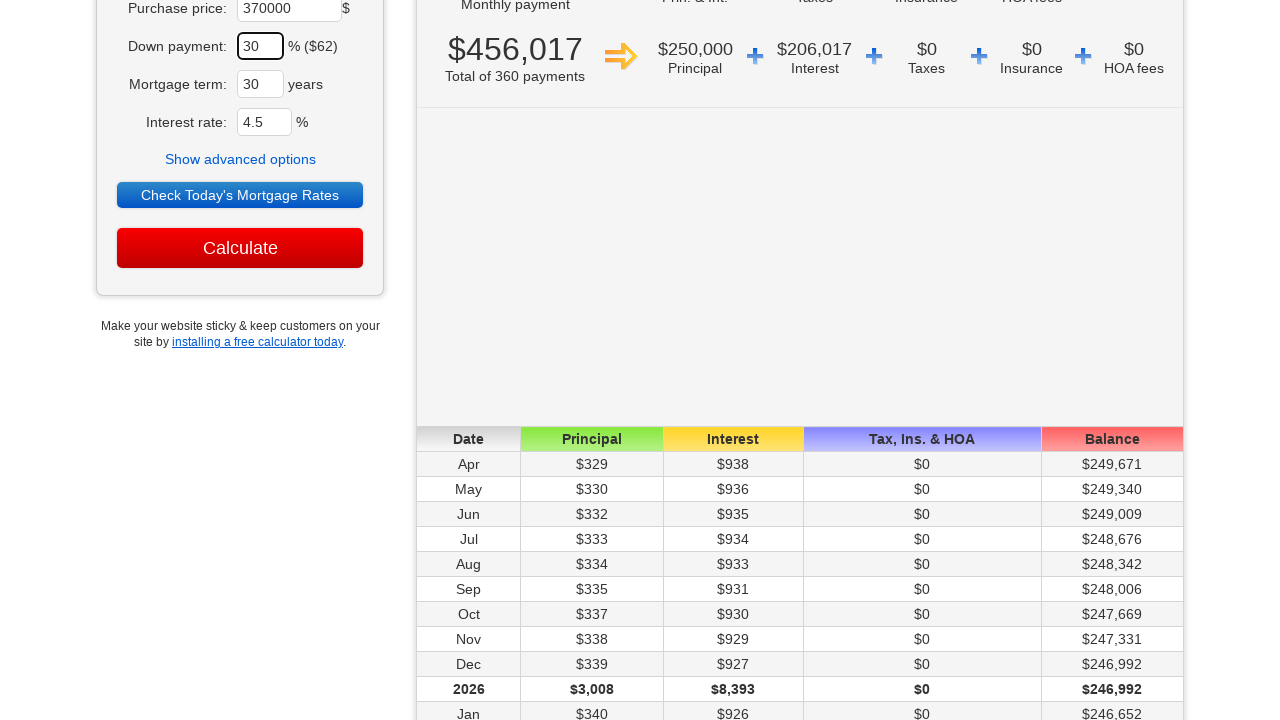

Cleared interest rate field on input[name='ir']
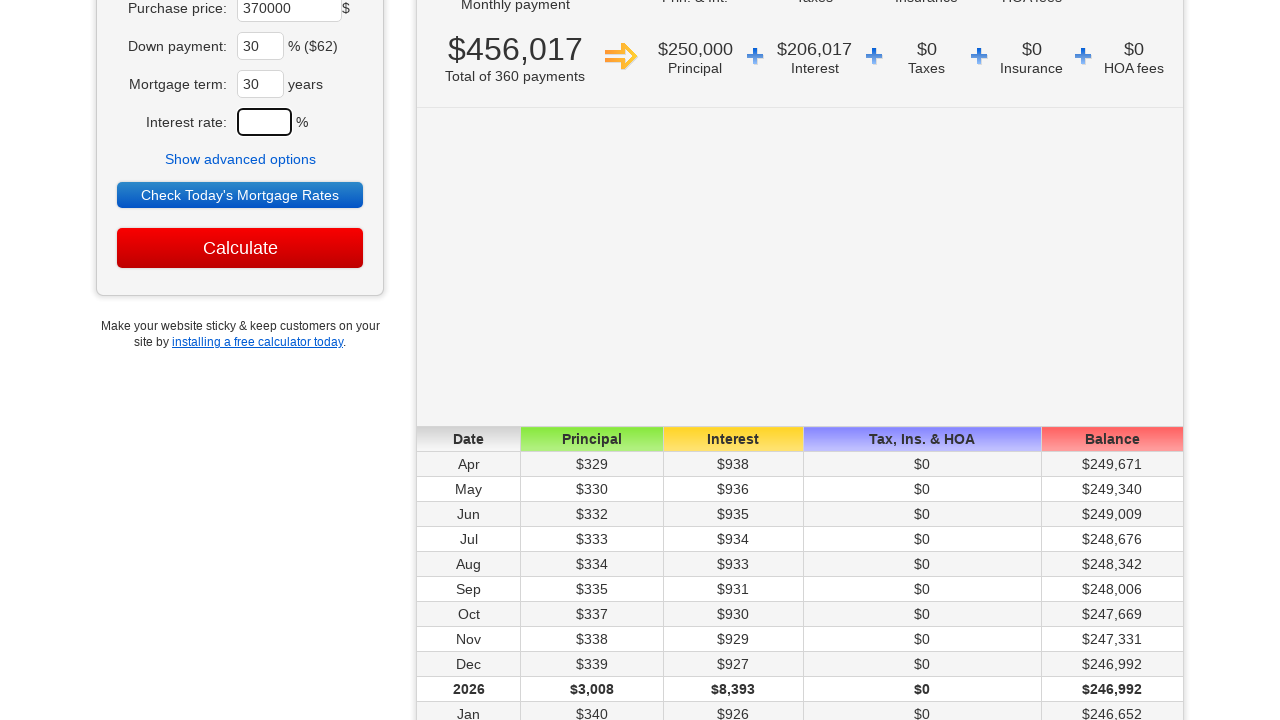

Entered interest rate: 4.1 on input[name='ir']
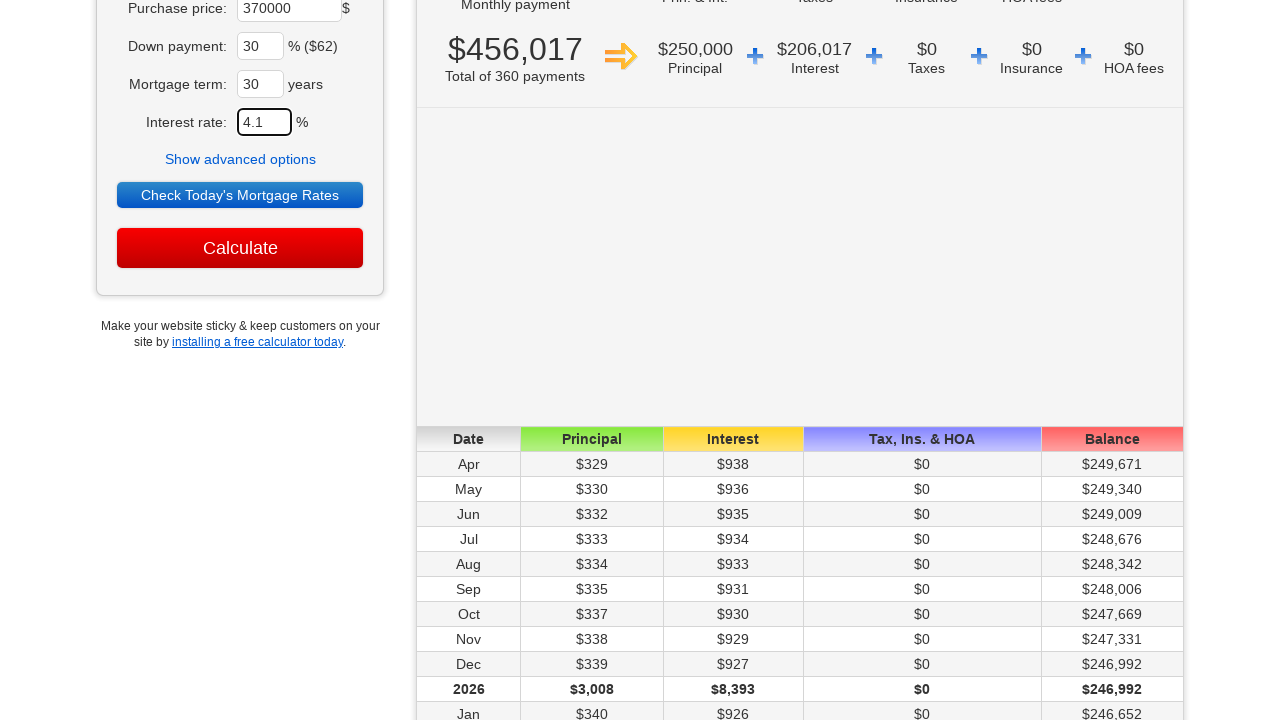

Clicked Calculate button to compute monthly payment at (240, 248) on input[value='Calculate']
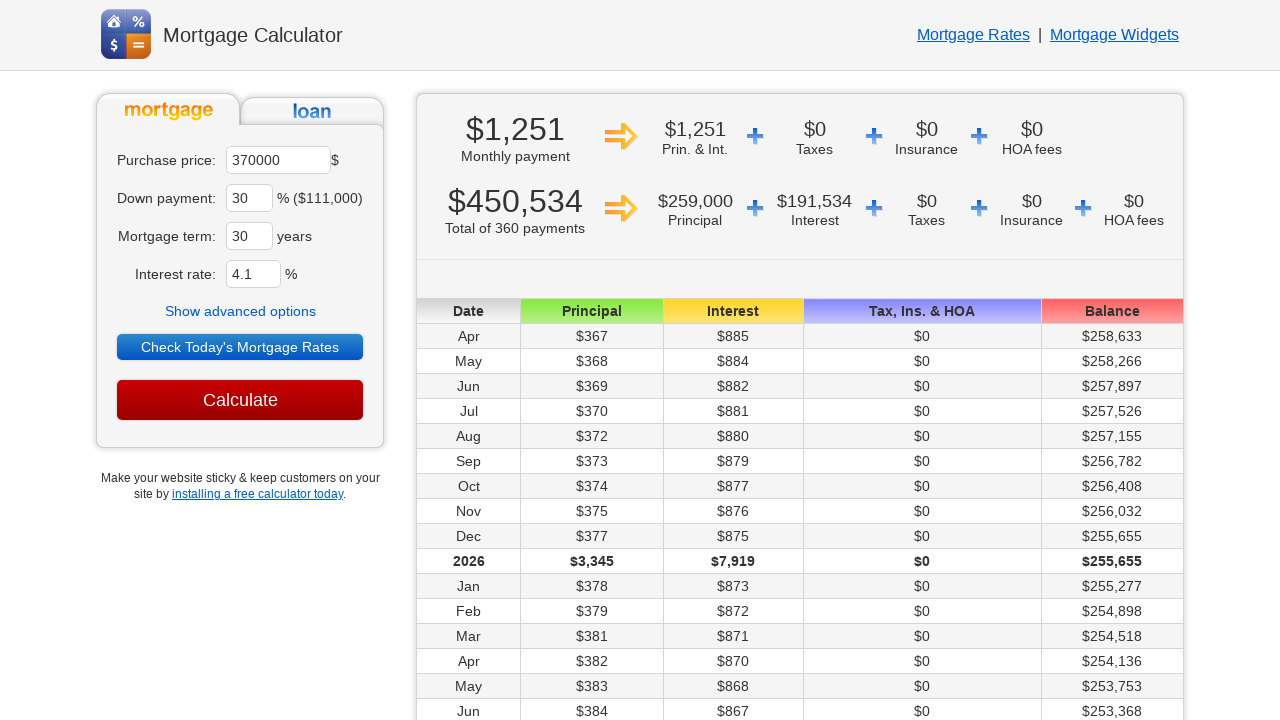

Monthly payment result is displayed
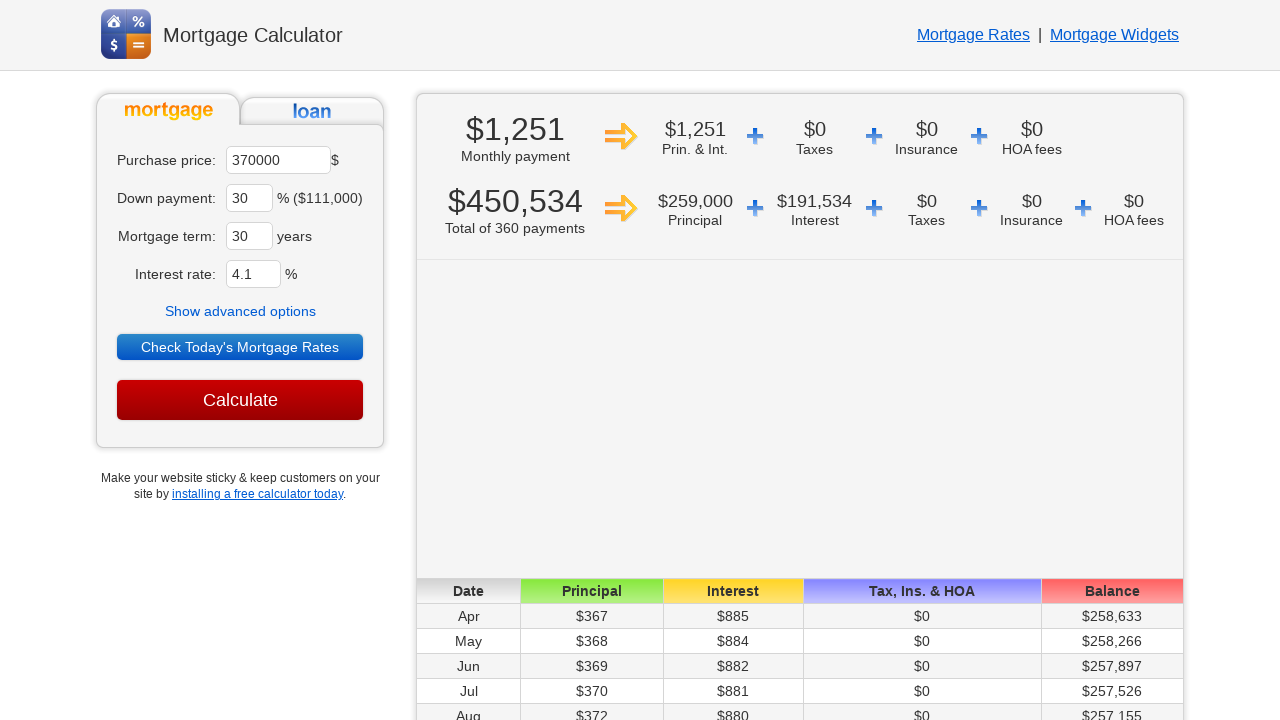

Navigated to mortgage calculator URL for iteration 2
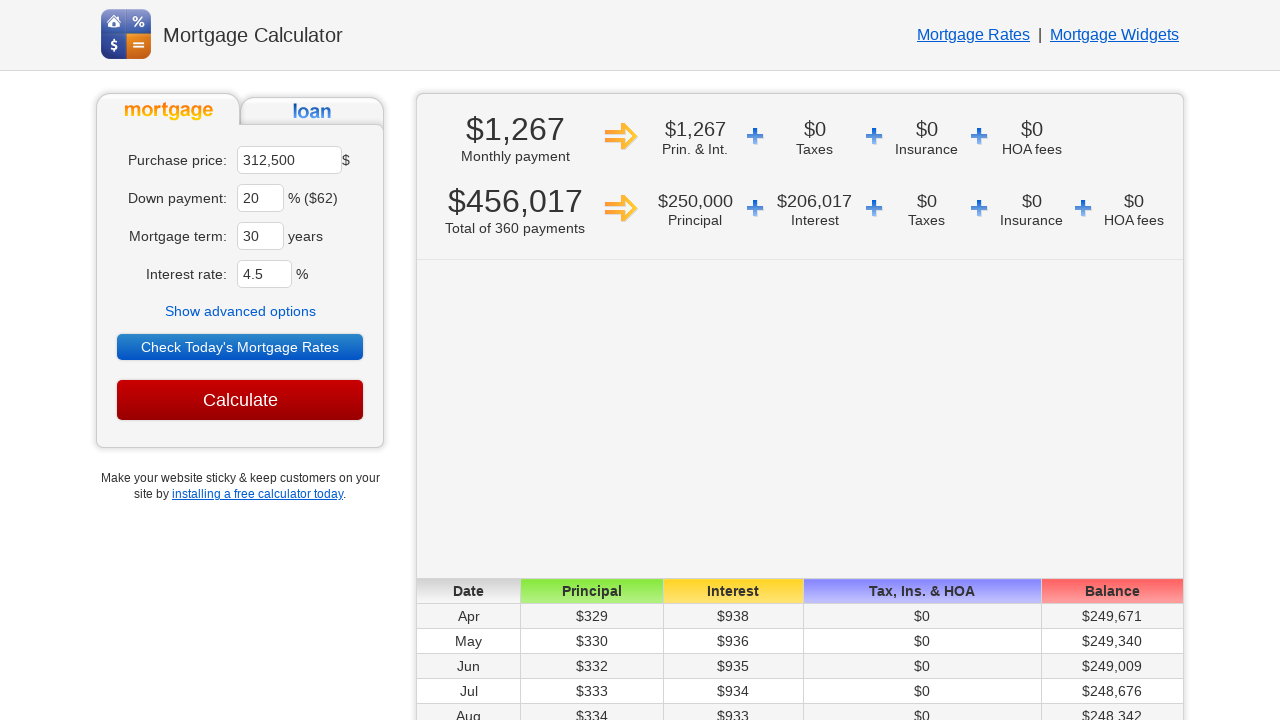

Scrolled down to view calculator form
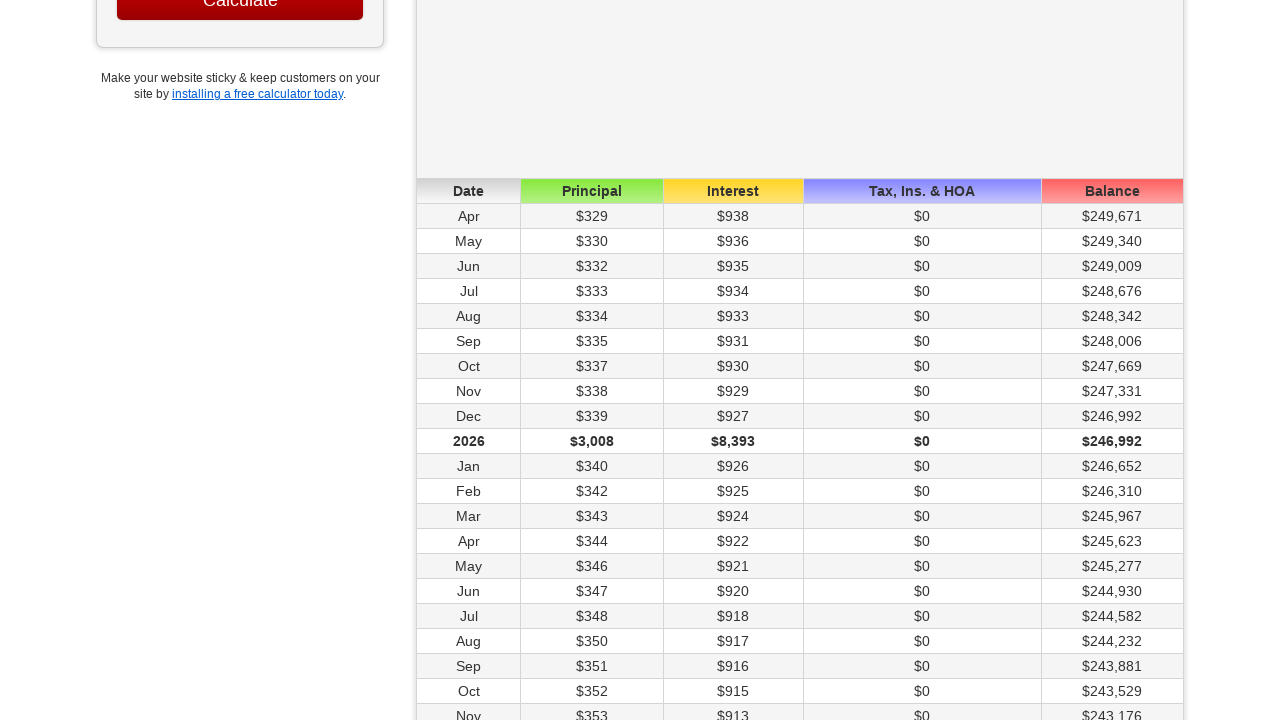

Purchase price input field is visible
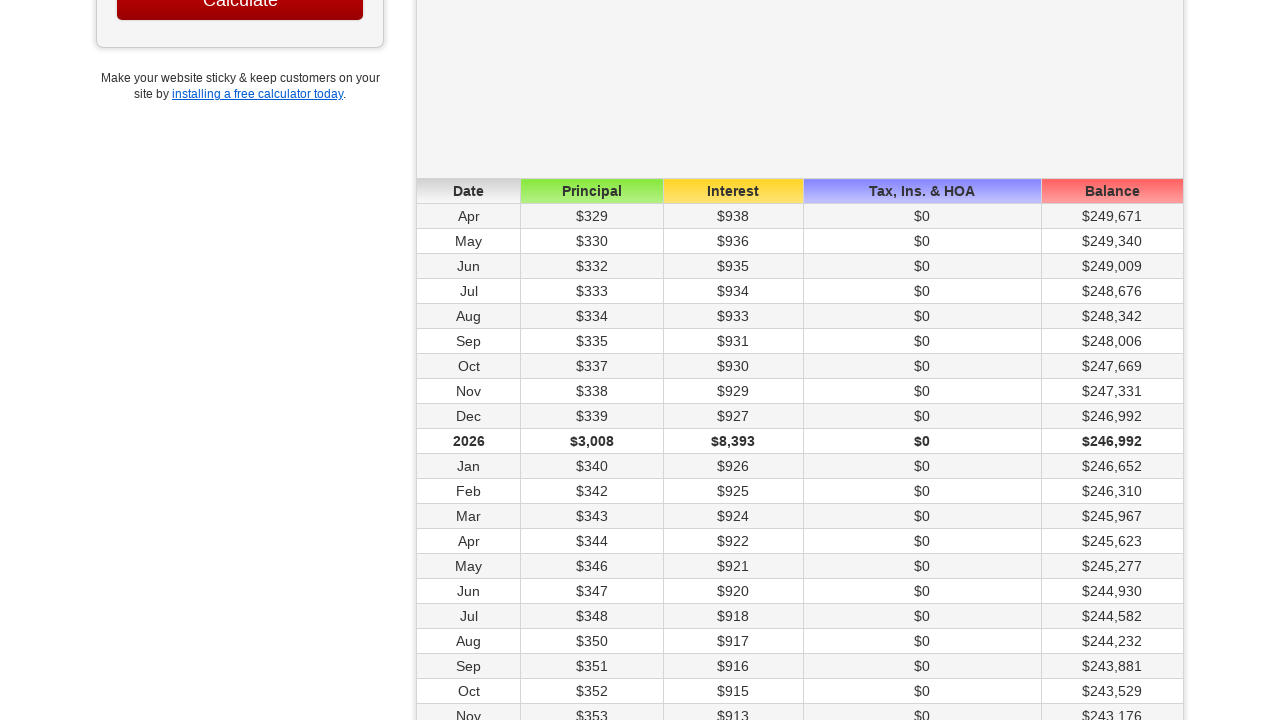

Cleared purchase price field on input[name='ma']
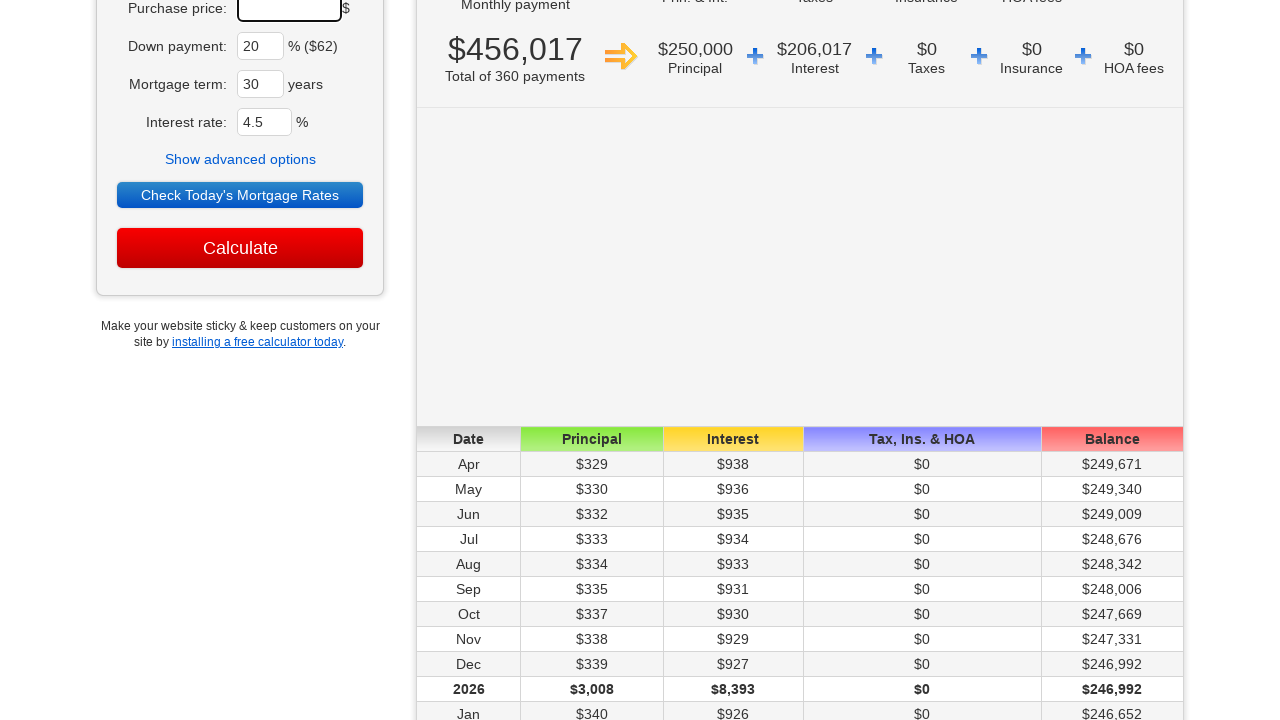

Entered purchase price: 380000 on input[name='ma']
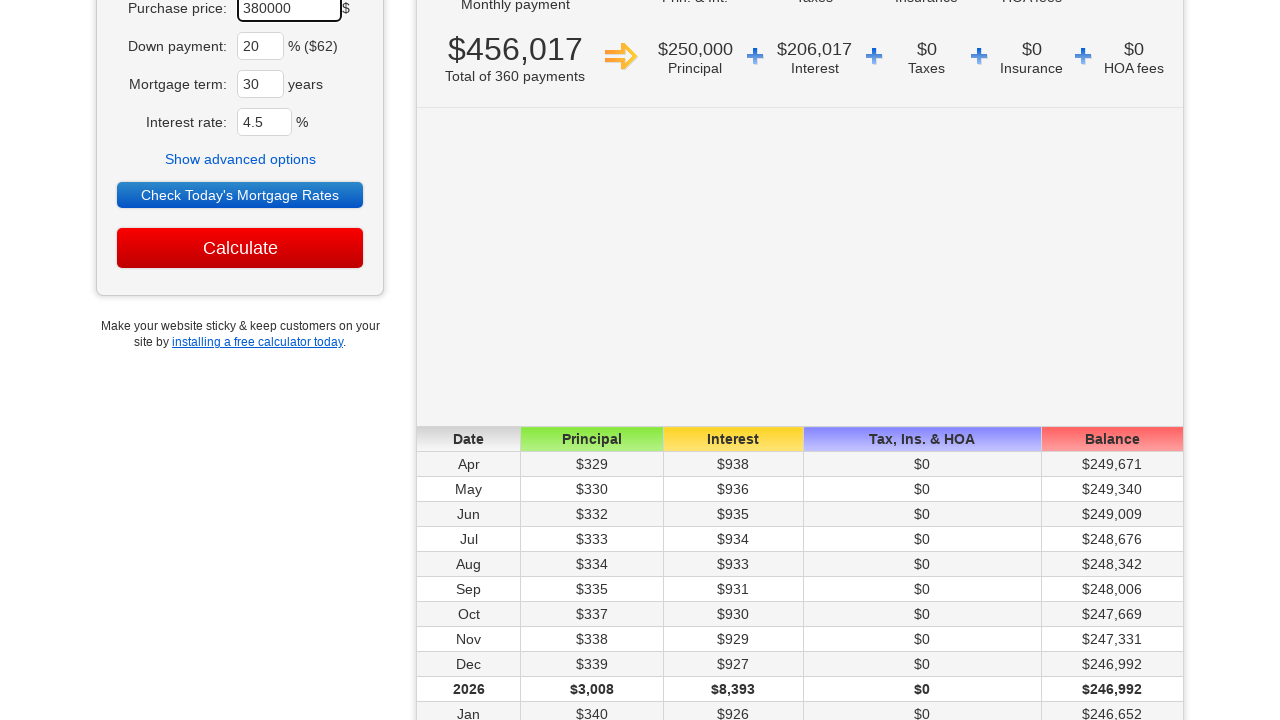

Cleared down payment percentage field on input[name='dp']
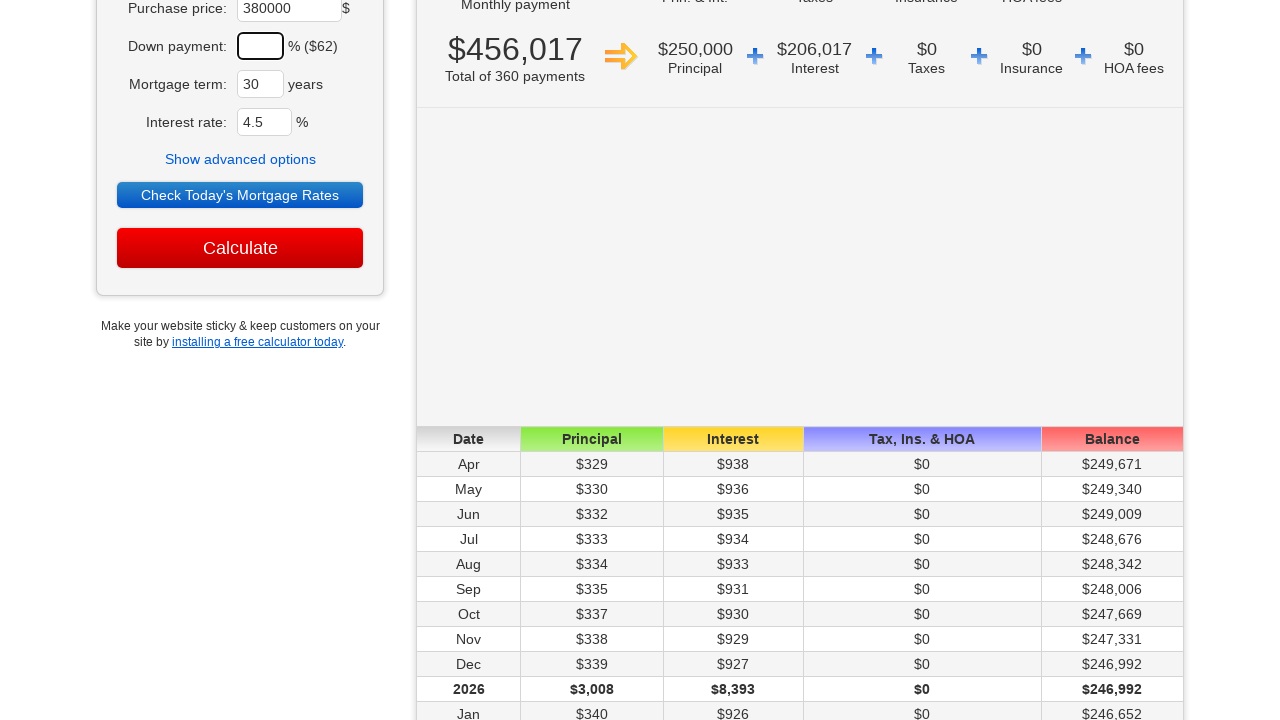

Entered down payment percentage: 35 on input[name='dp']
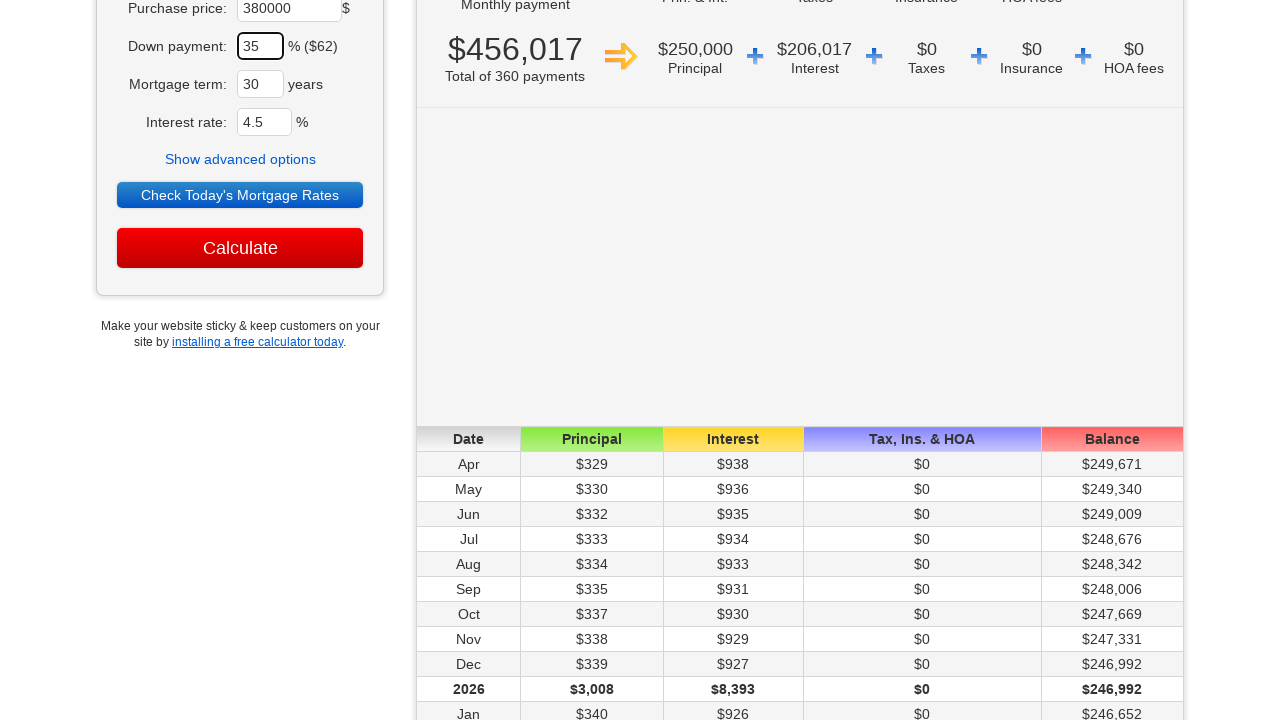

Cleared interest rate field on input[name='ir']
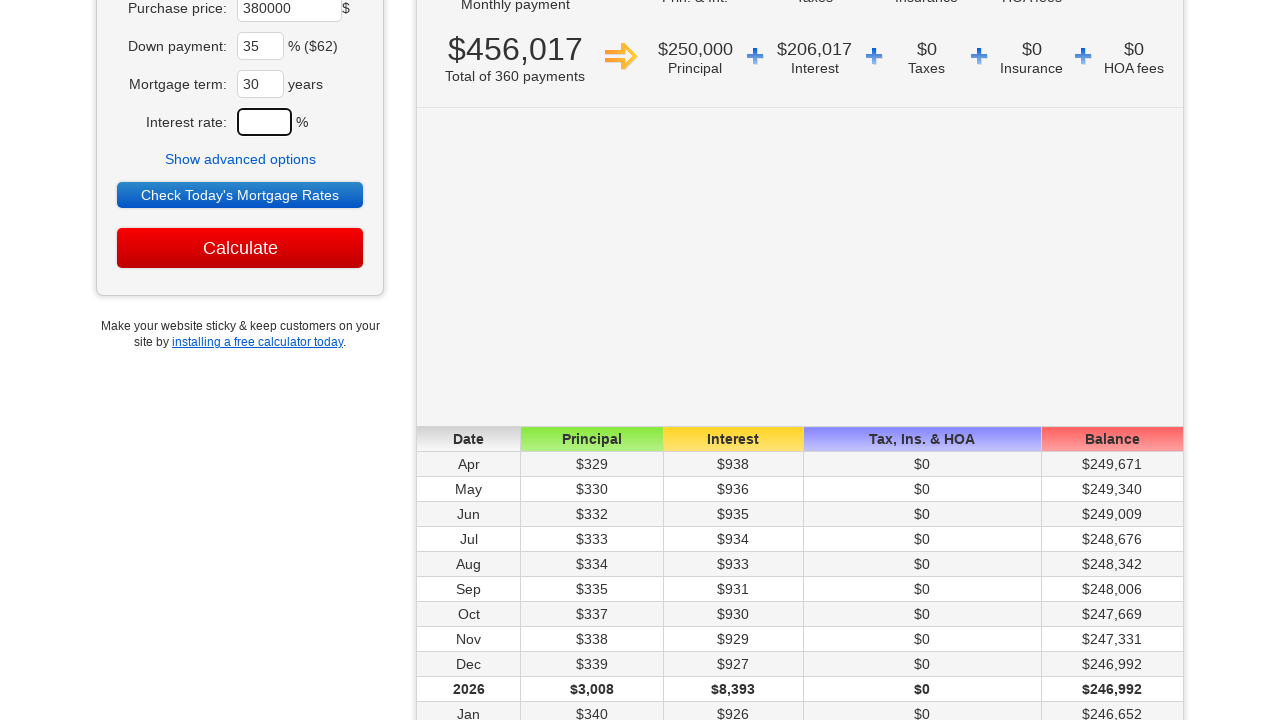

Entered interest rate: 2.8 on input[name='ir']
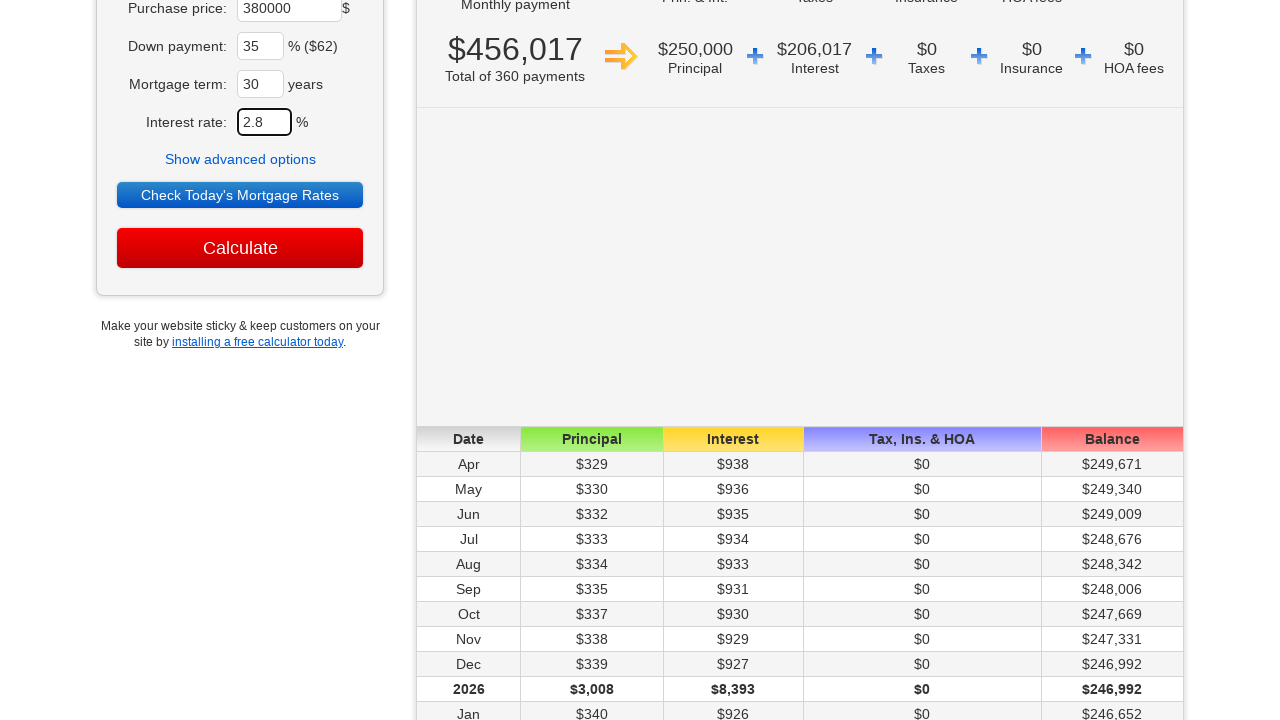

Clicked Calculate button to compute monthly payment at (240, 248) on input[value='Calculate']
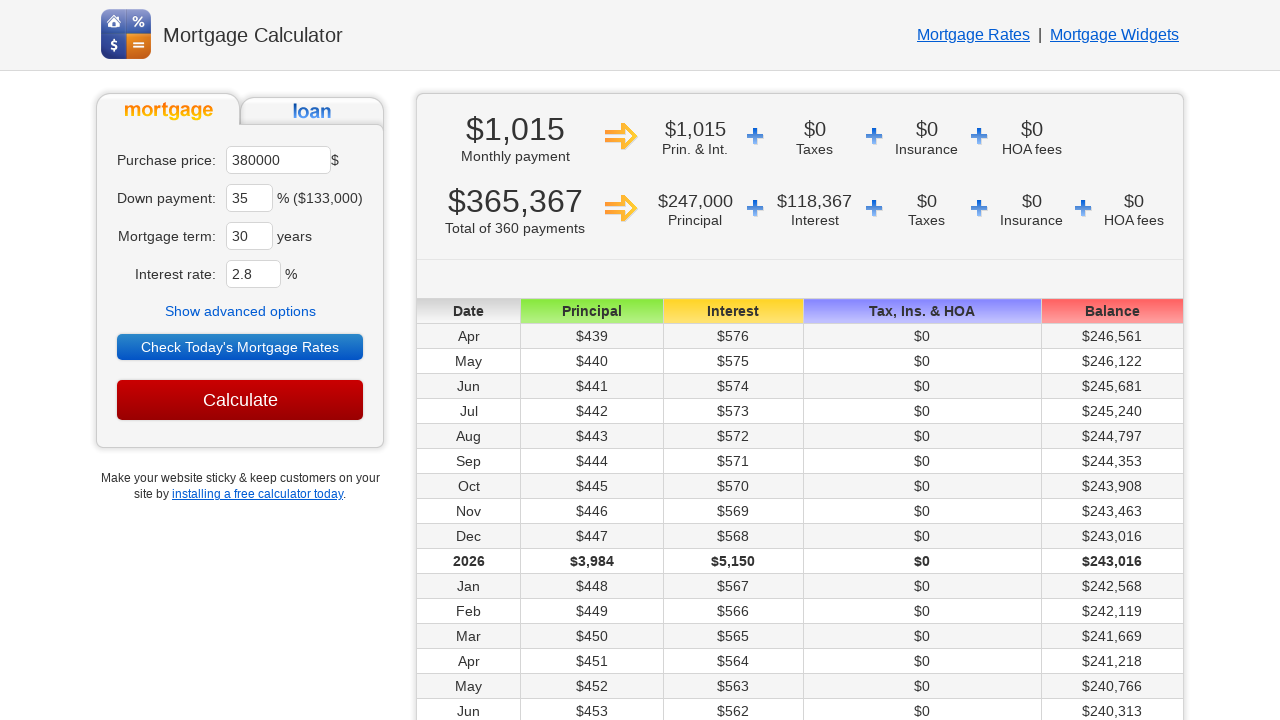

Monthly payment result is displayed
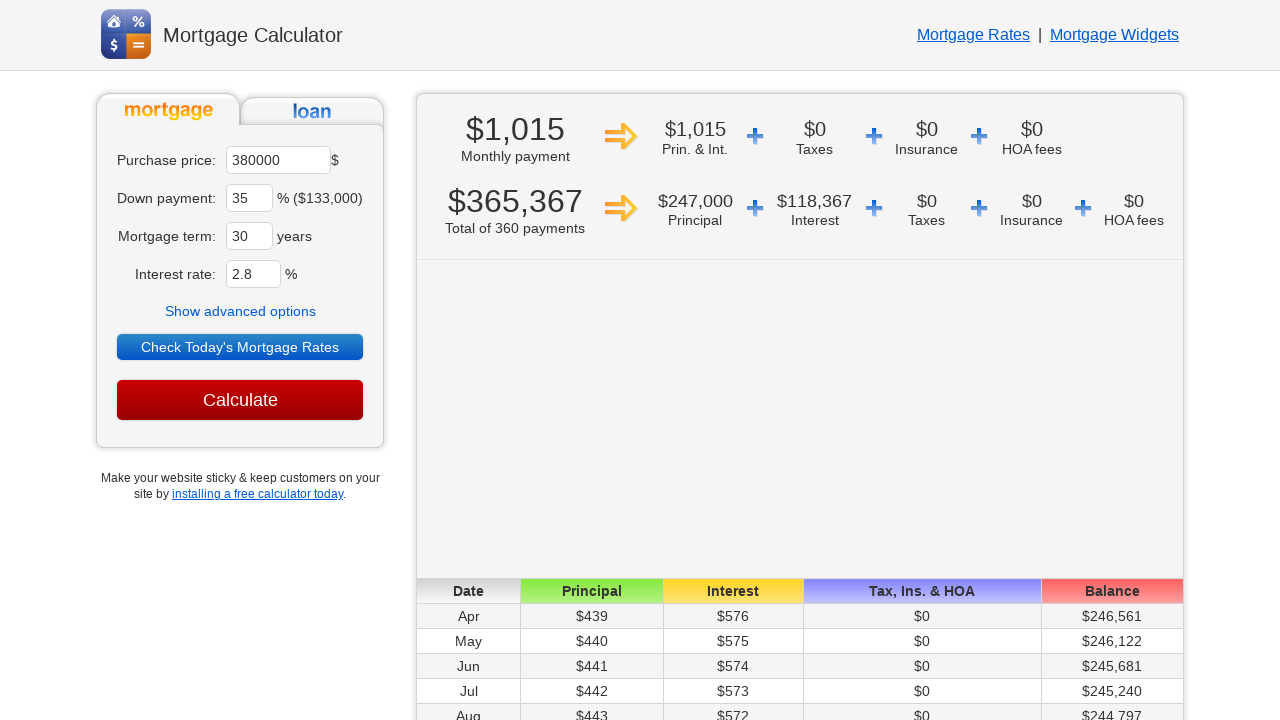

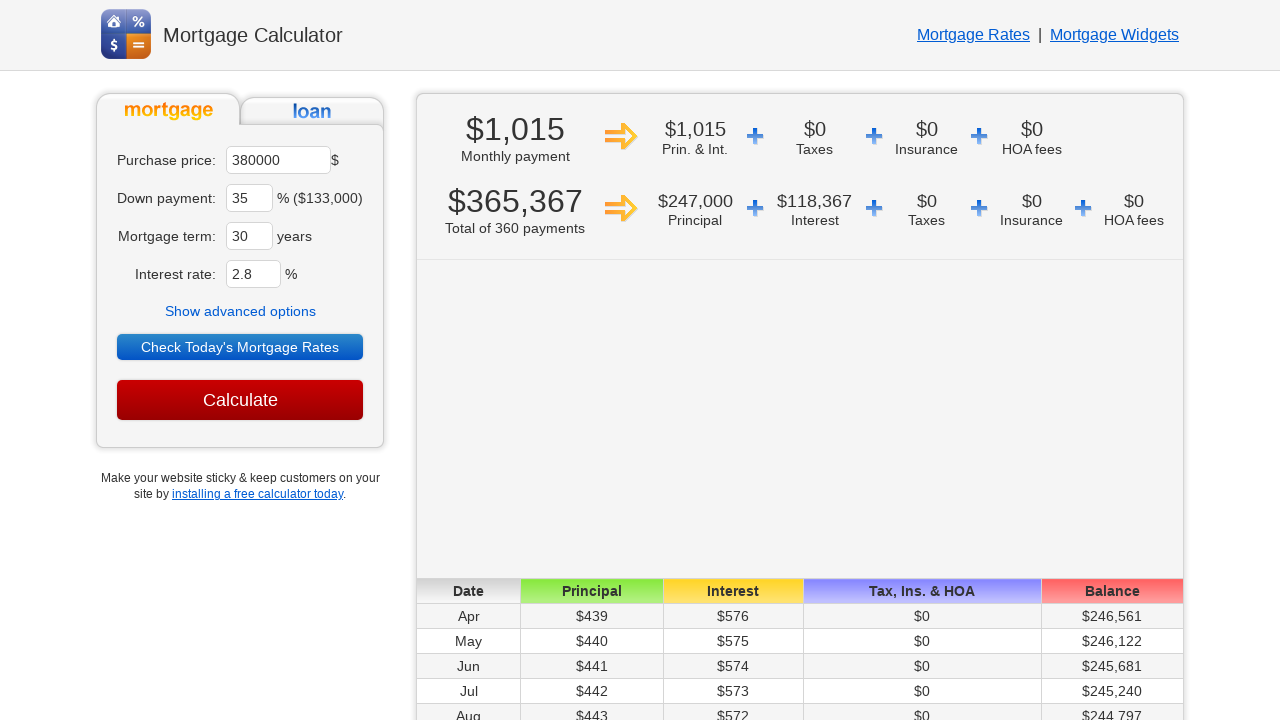